Tests slider functionality by dragging the slider element 50 pixels to the right using drag and drop action.

Starting URL: https://demo.automationtesting.in/Slider.html

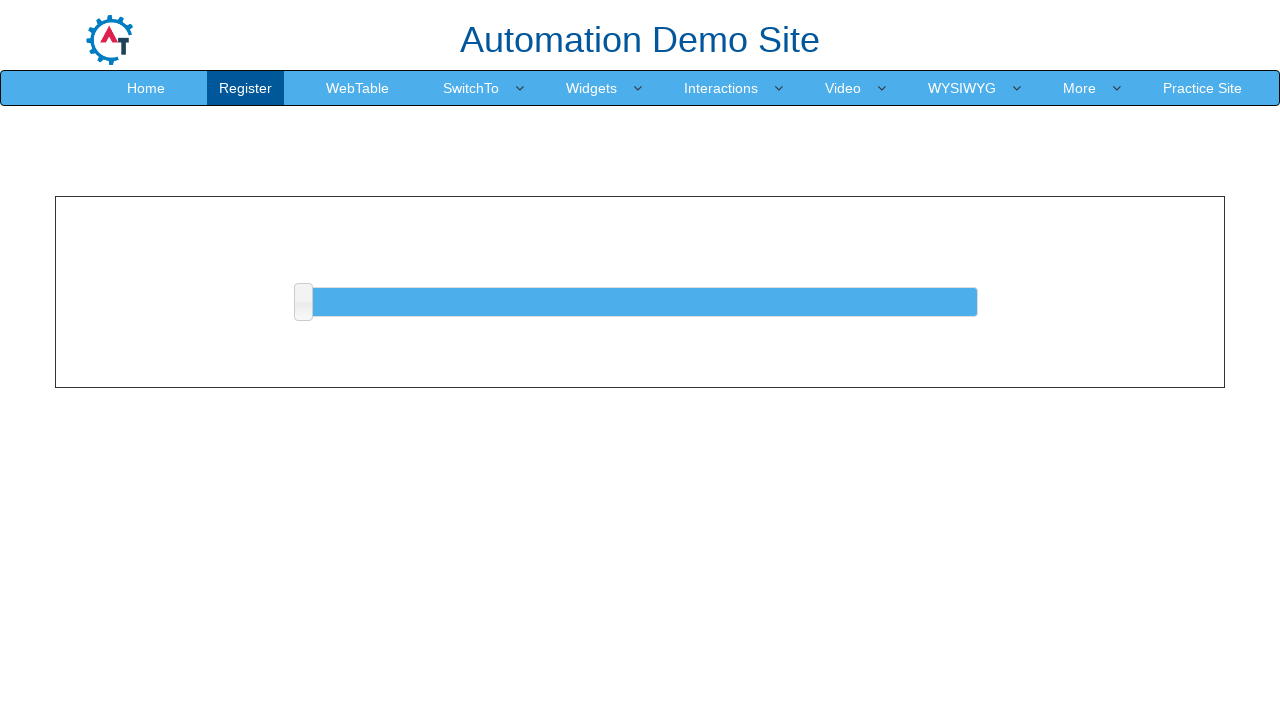

Located slider element with ID 'slider'
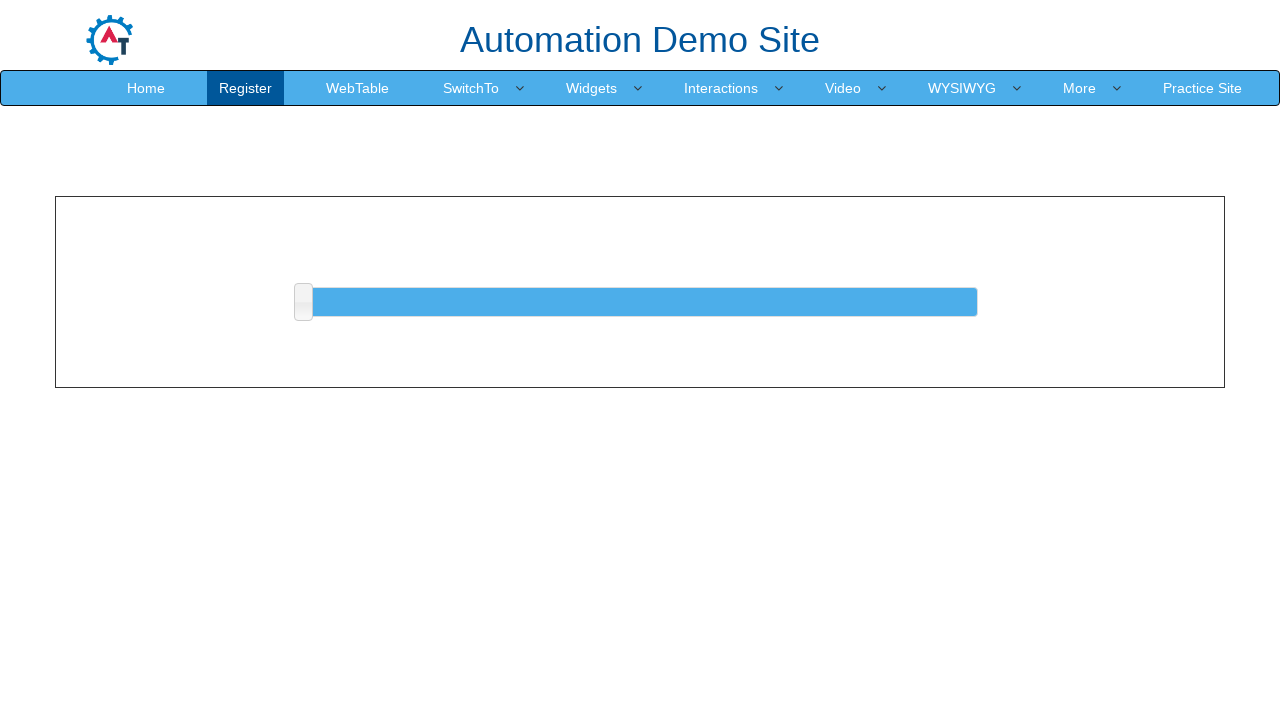

Slider element is now visible
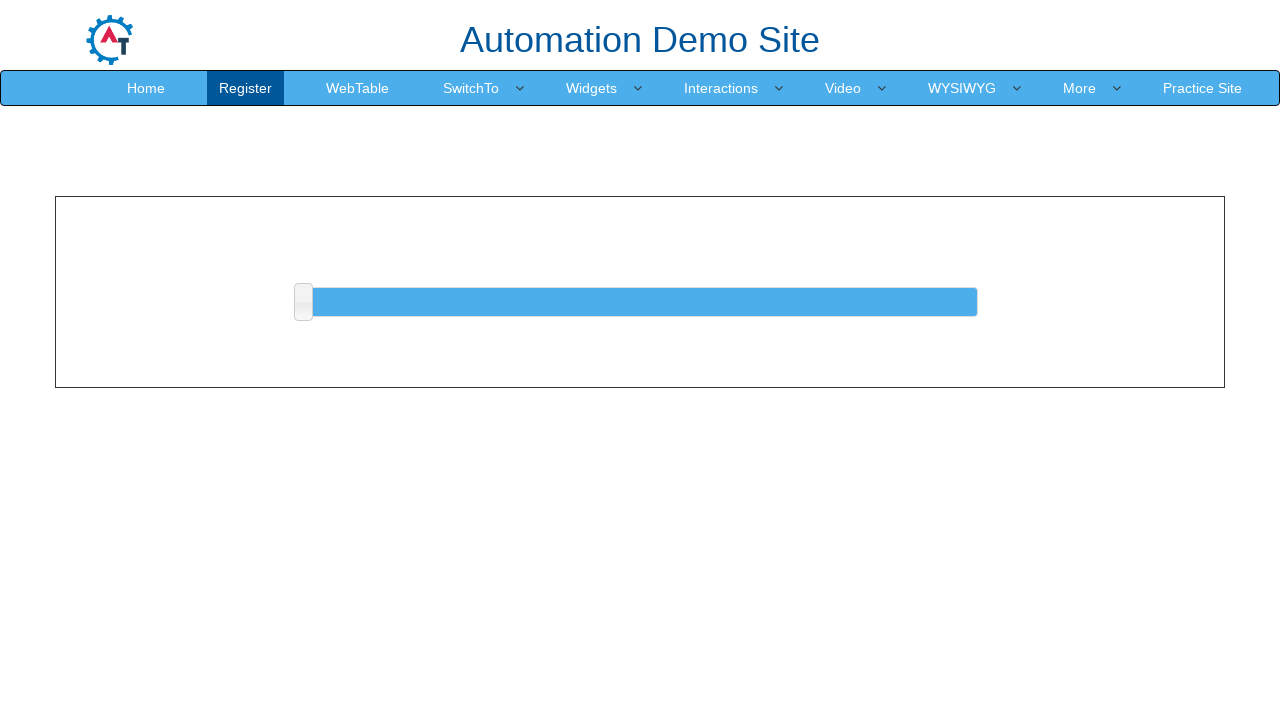

Retrieved bounding box of slider element
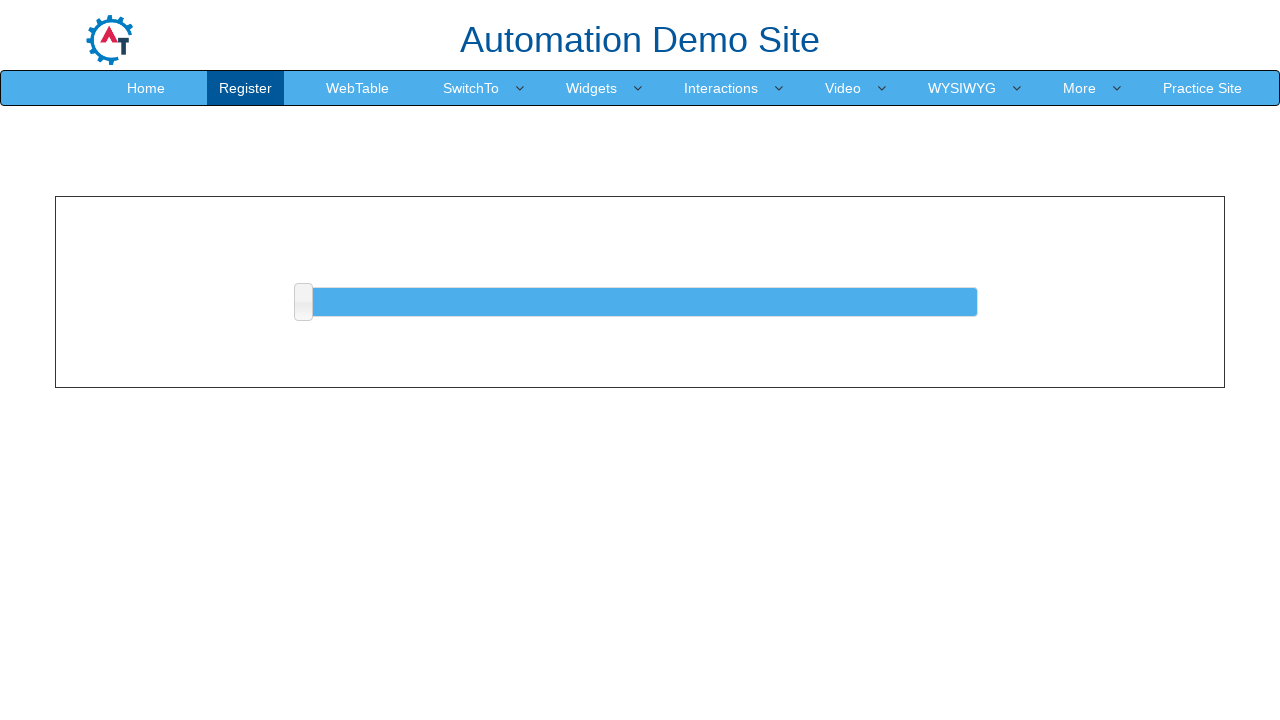

Moved mouse to center of slider element at (640, 302)
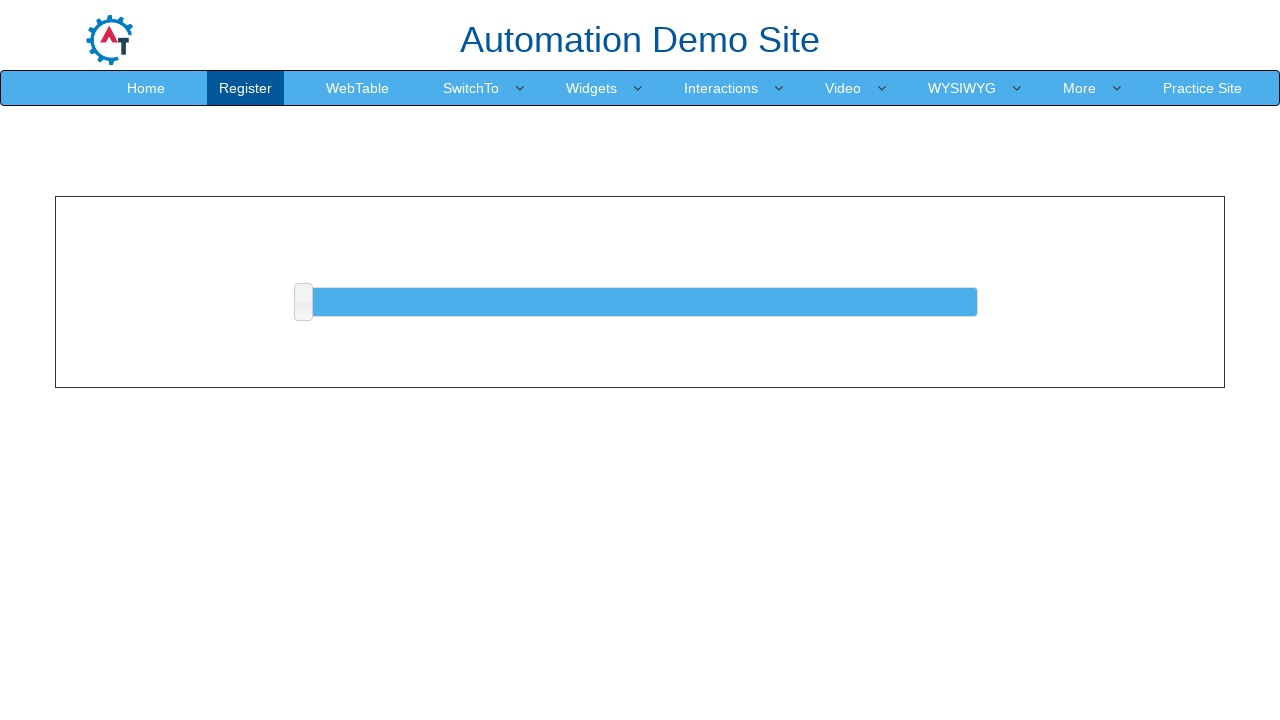

Pressed mouse button down on slider at (640, 302)
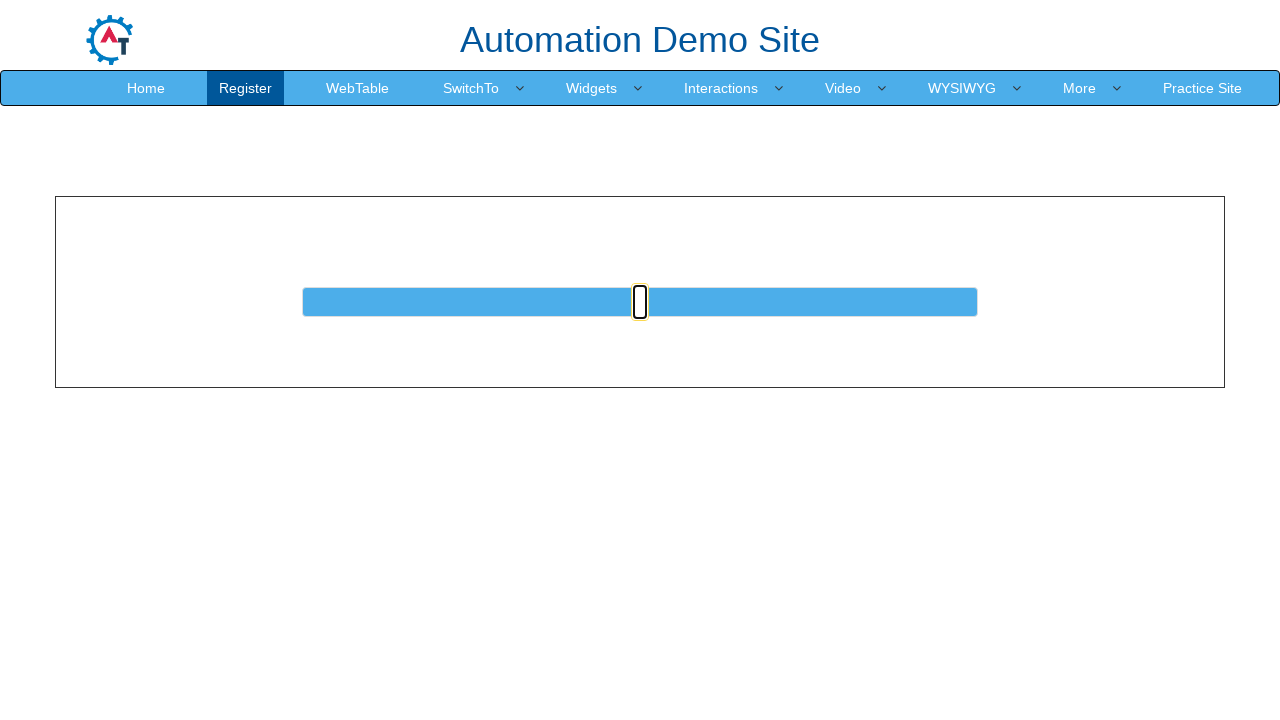

Dragged slider 50 pixels to the right at (690, 302)
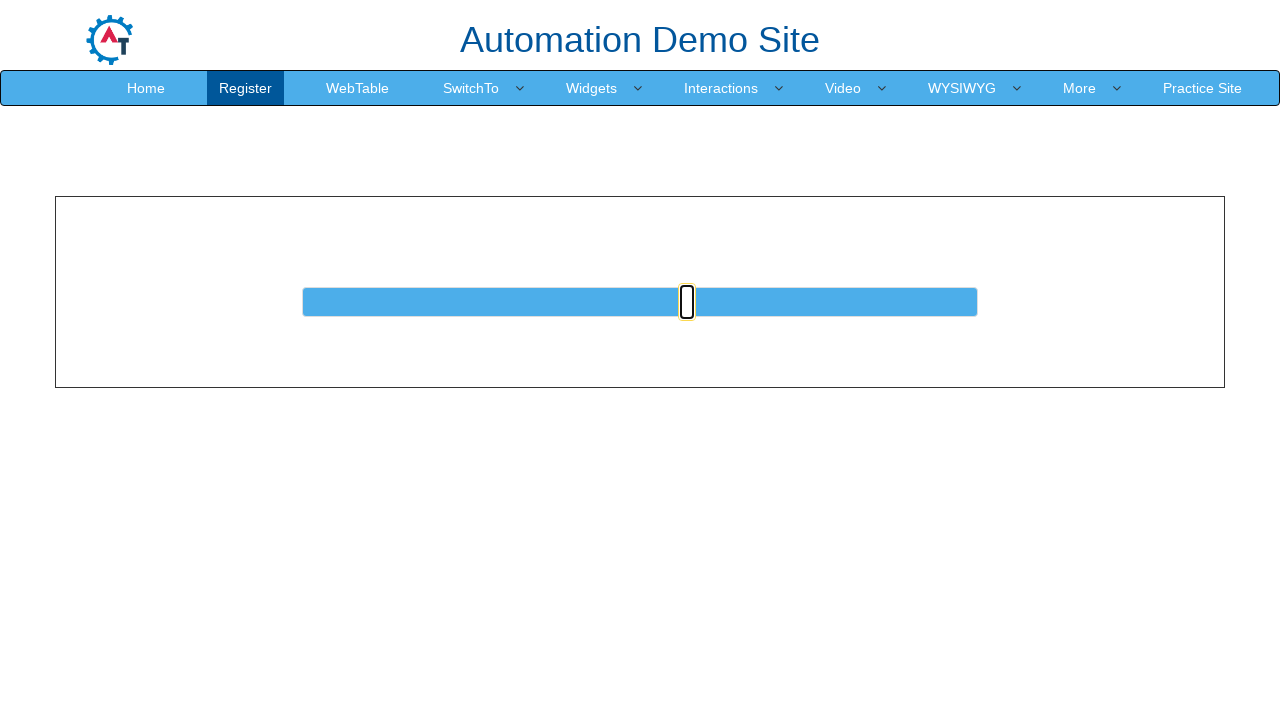

Released mouse button, completing slider drag operation at (690, 302)
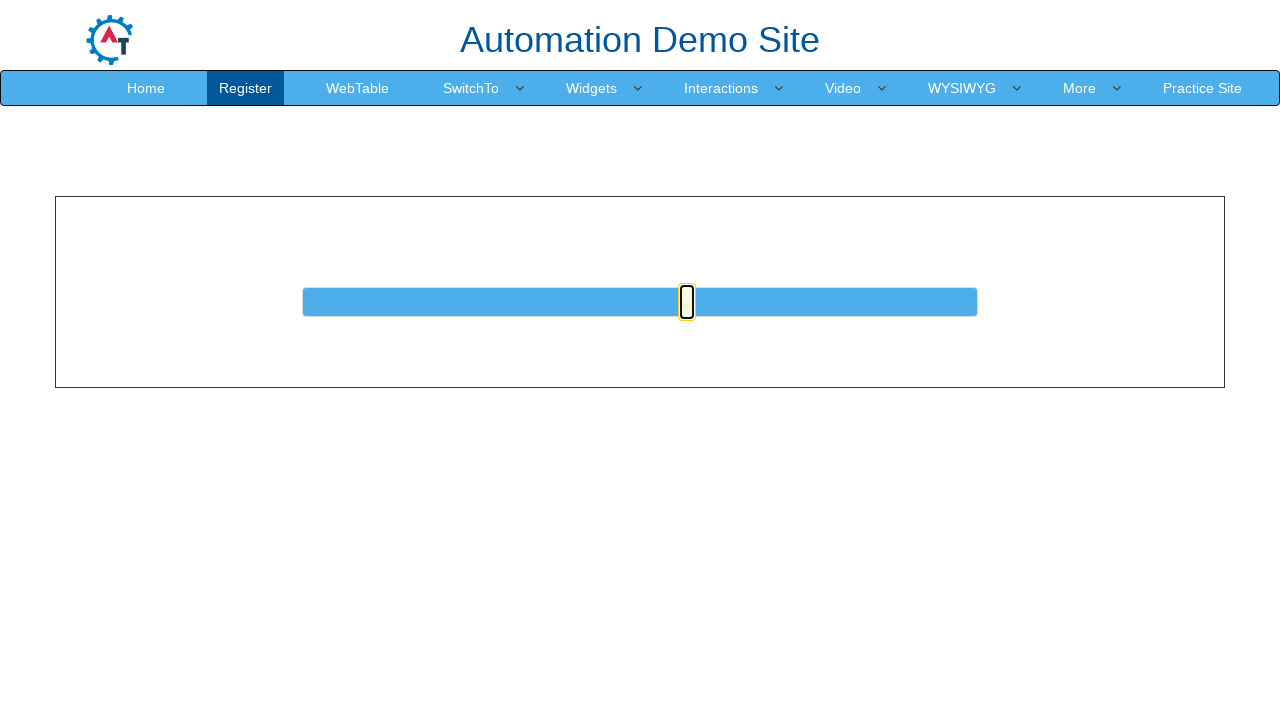

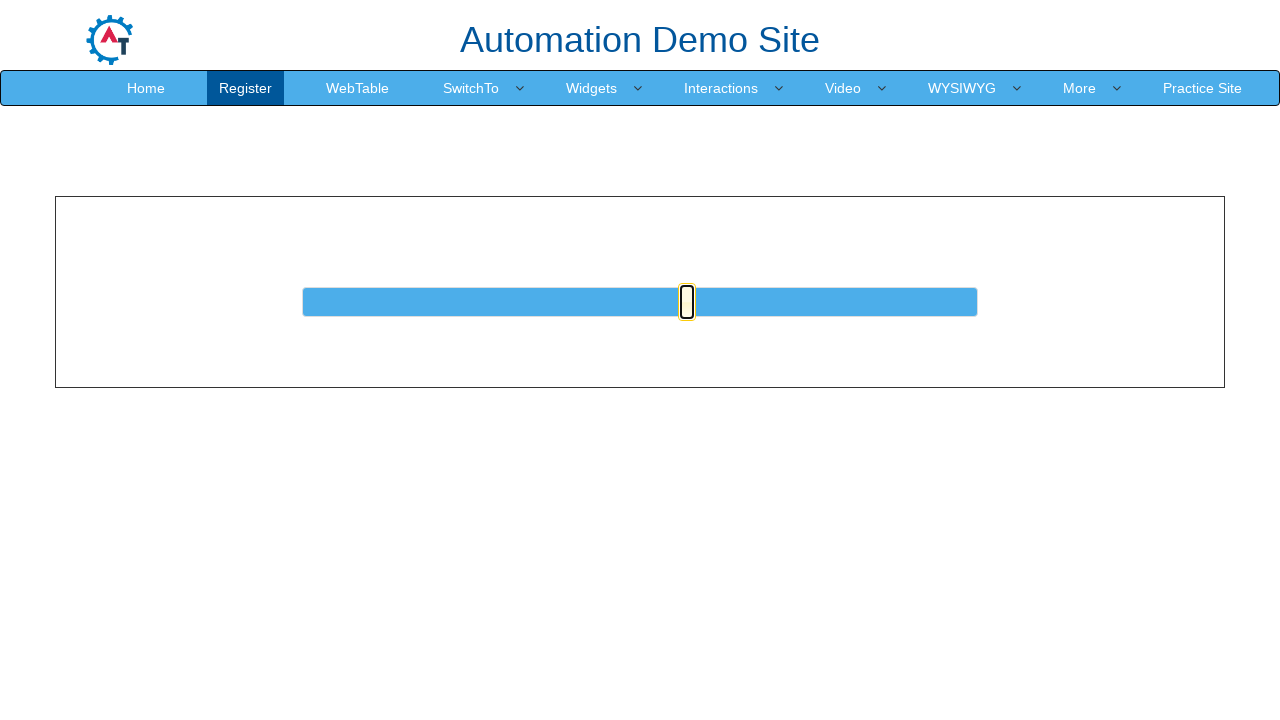